Navigates to Demo Blaze home page and clicks on the Cart link to view the shopping cart page

Starting URL: https://www.demoblaze.com/

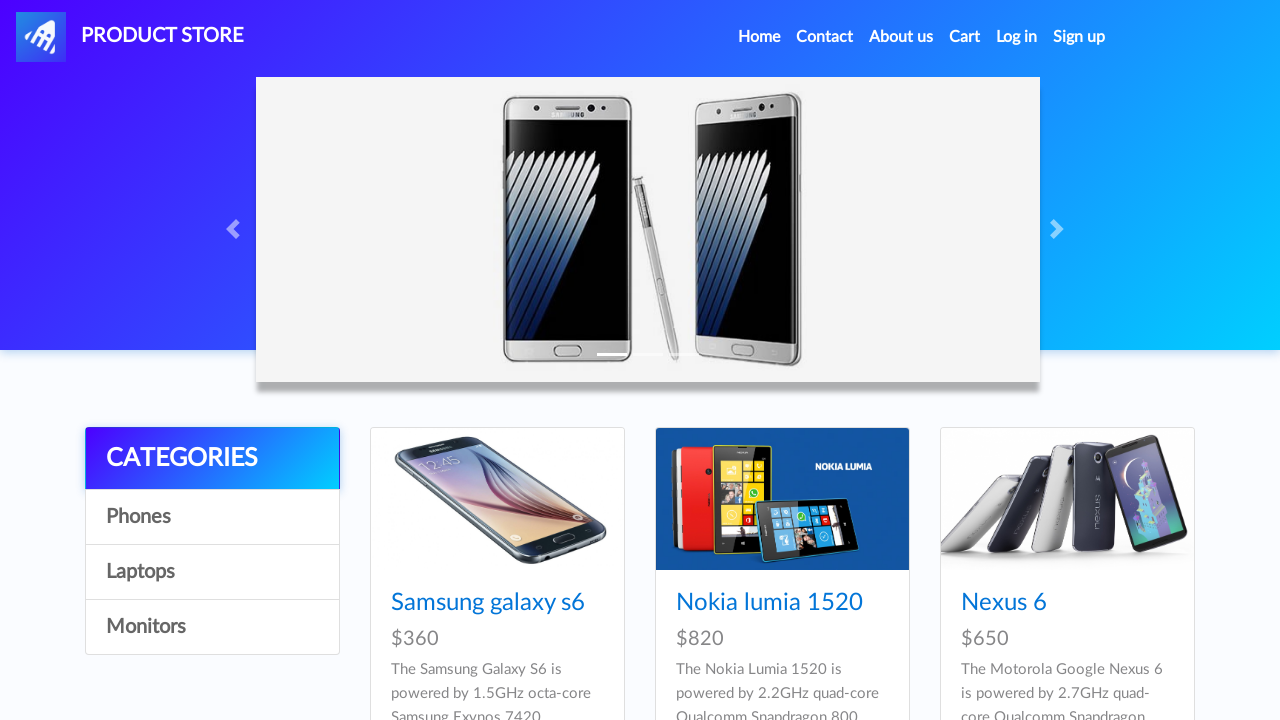

Clicked on Cart link in navigation at (965, 37) on a#cartur
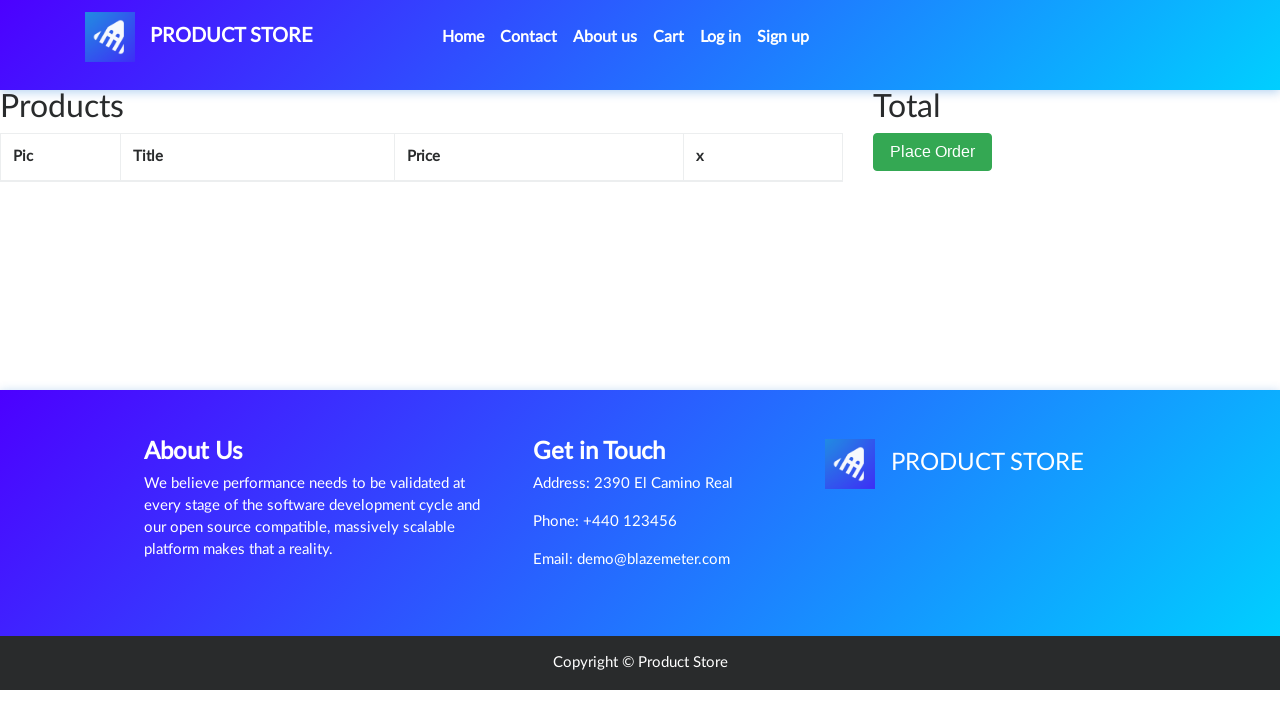

Cart table loaded successfully
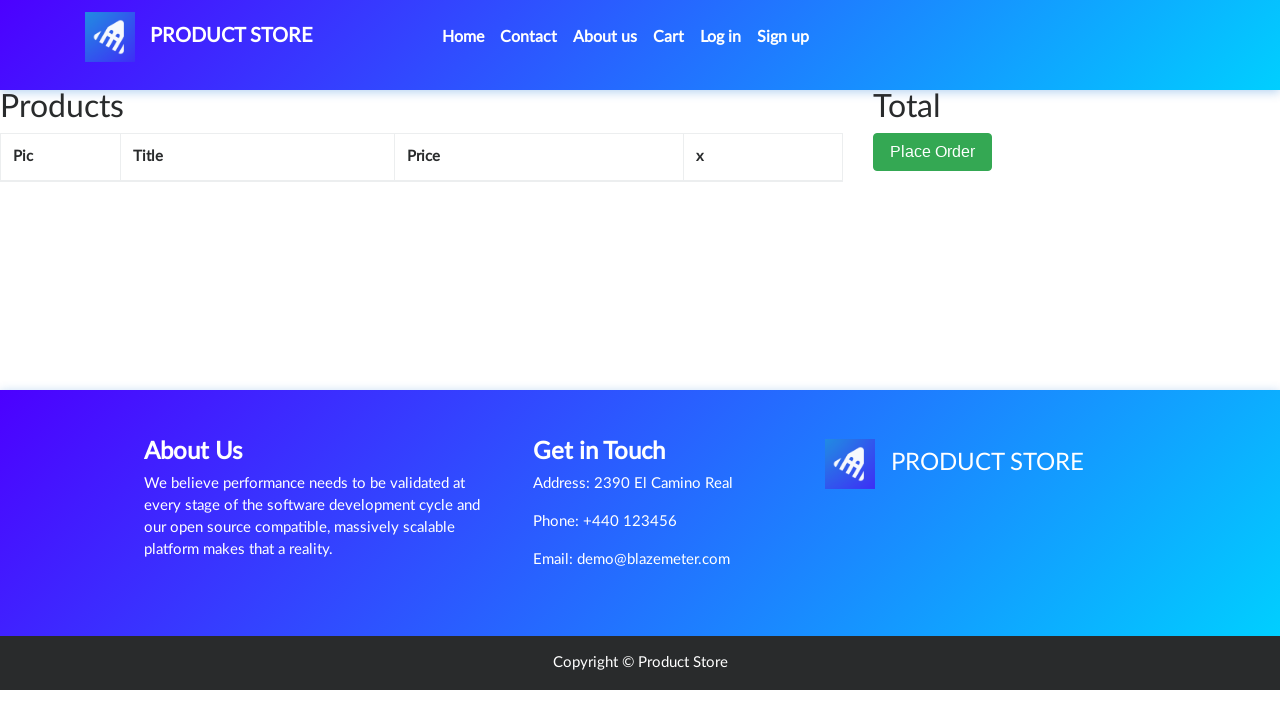

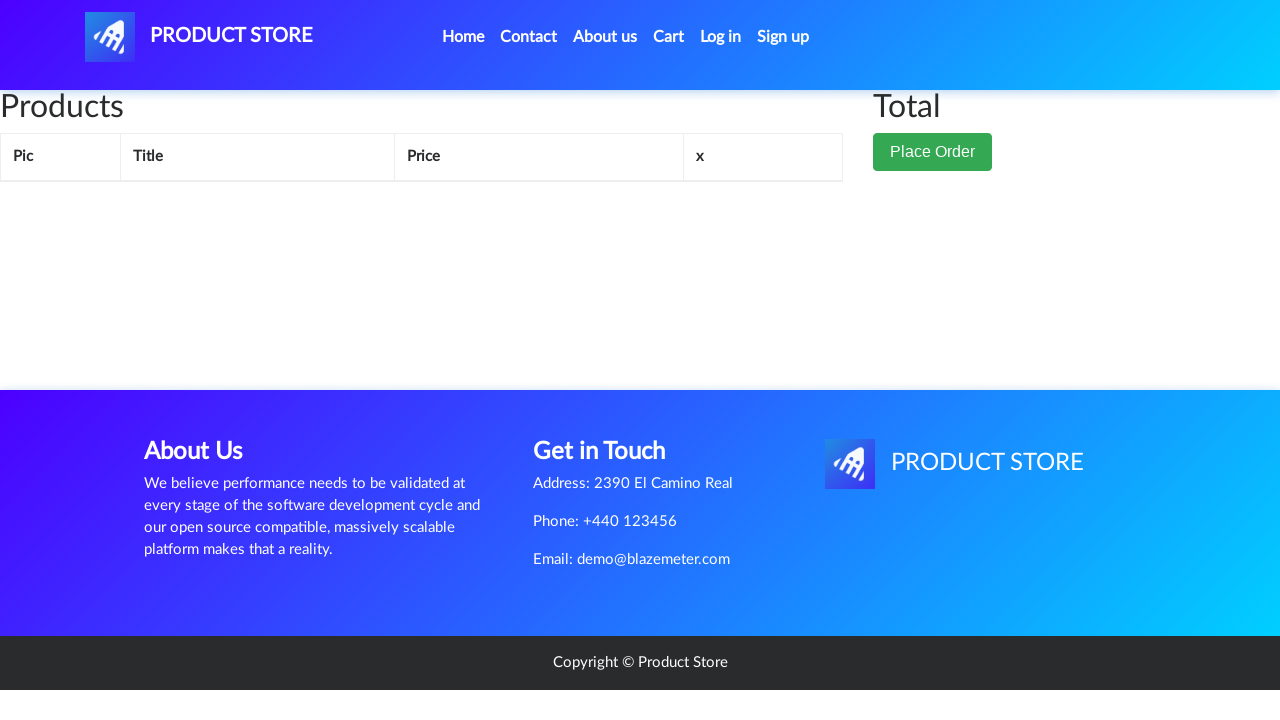